Tests alert popup handling by triggering an alert, reading its text, and accepting it

Starting URL: https://demoqa.com/alerts

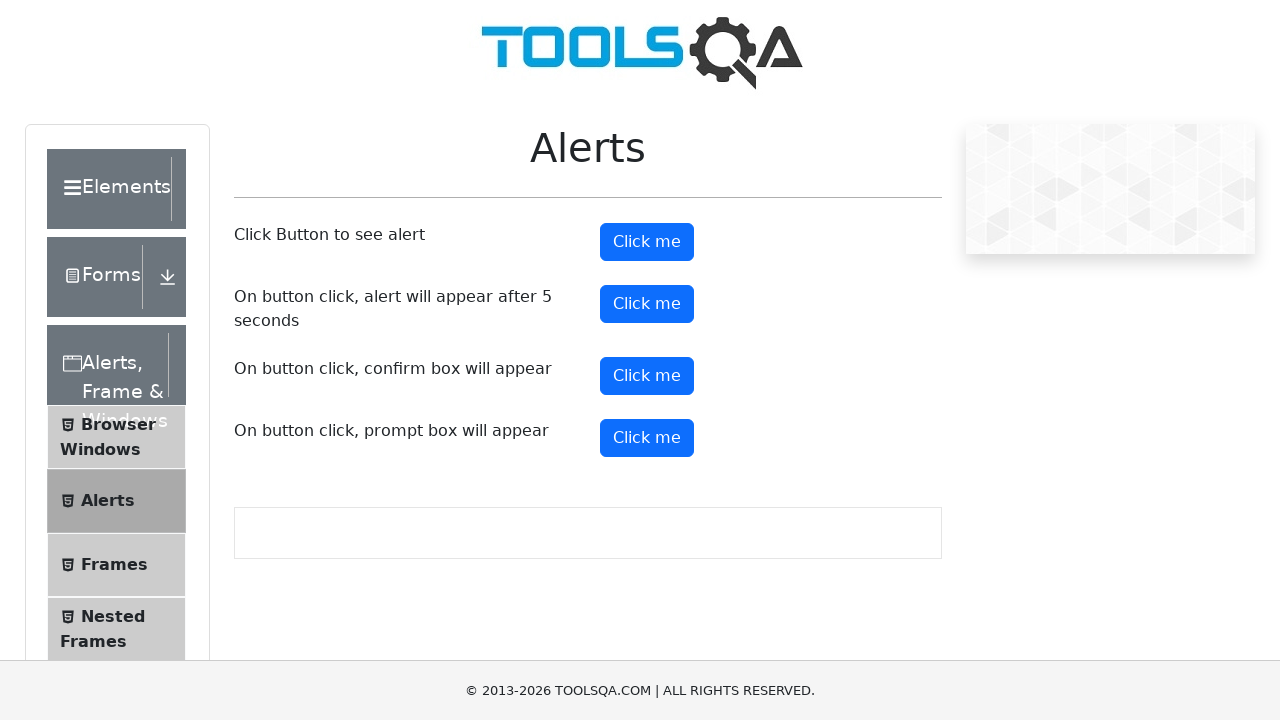

Clicked alert button to trigger alert popup at (647, 242) on button#alertButton
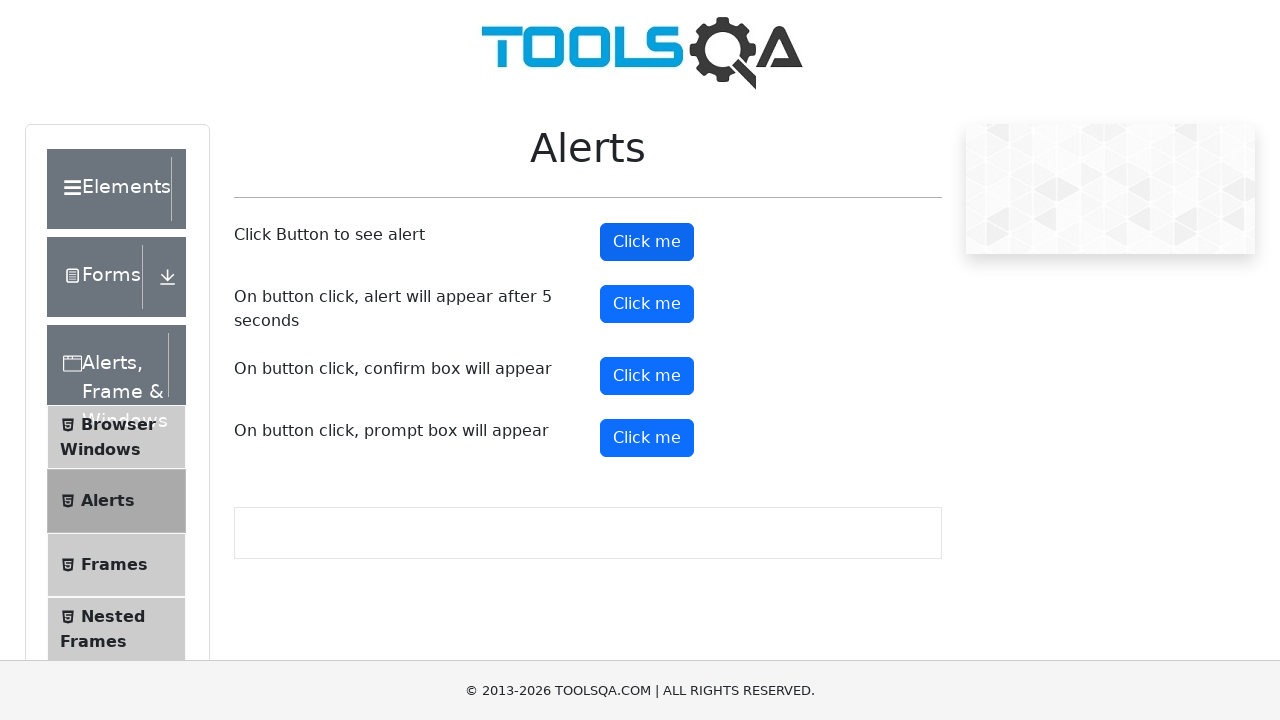

Set up dialog handler to accept alert
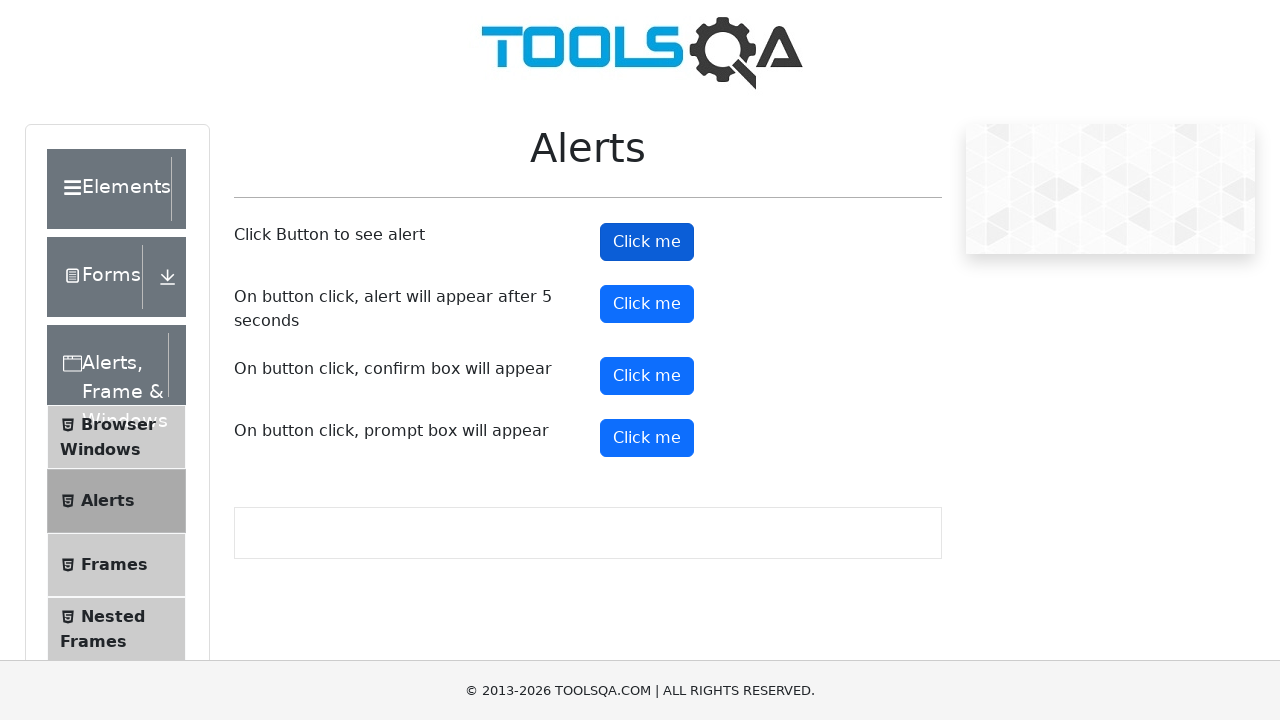

Clicked alert button again to trigger alert with handler ready at (647, 242) on button#alertButton
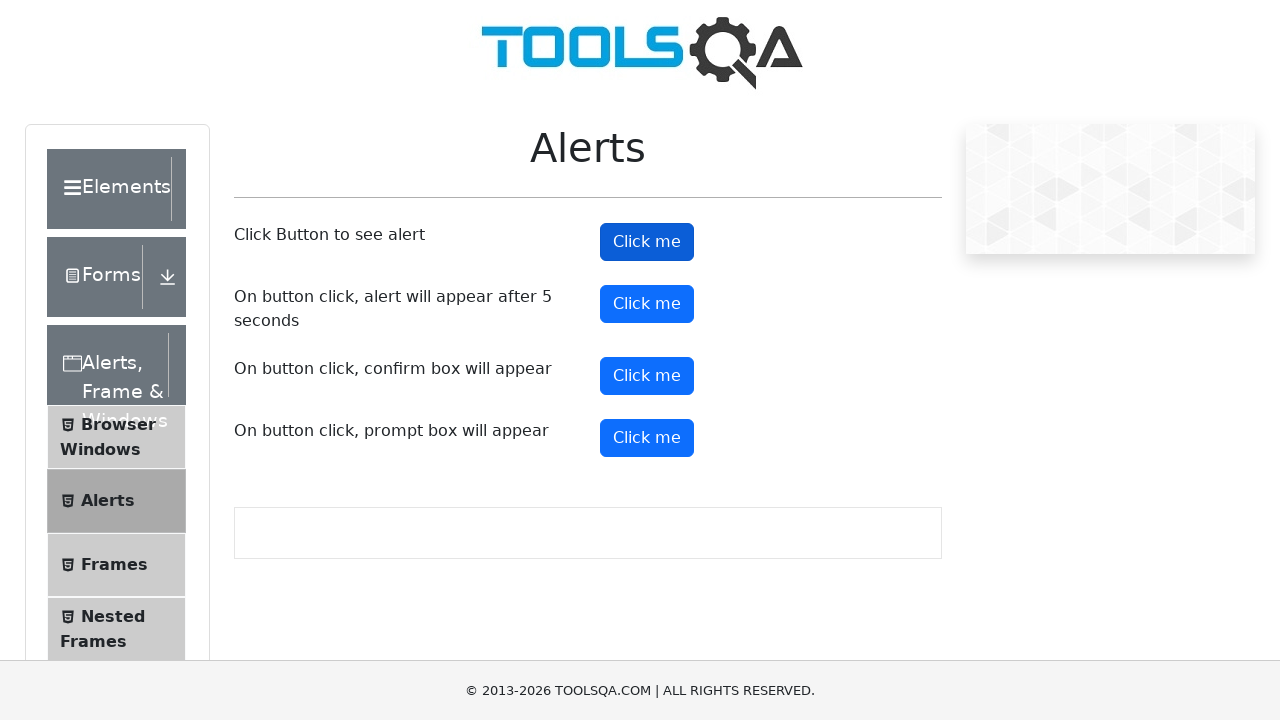

Alert section text element loaded and verified
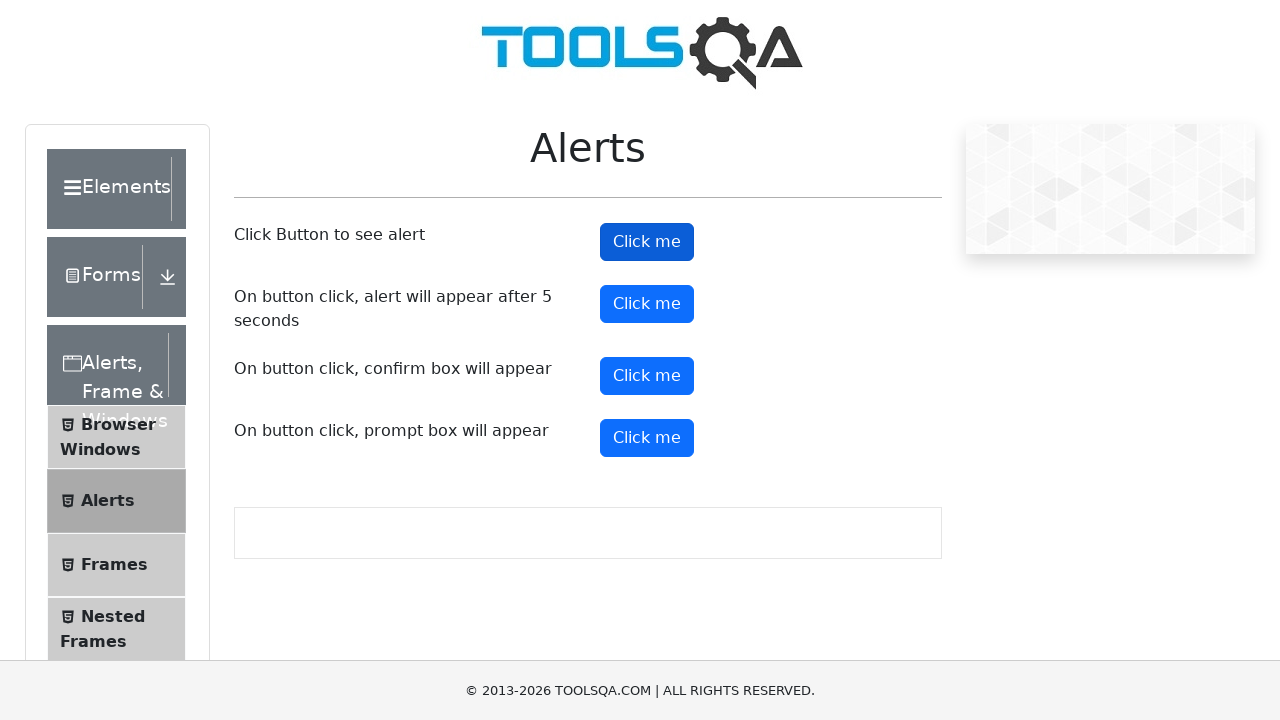

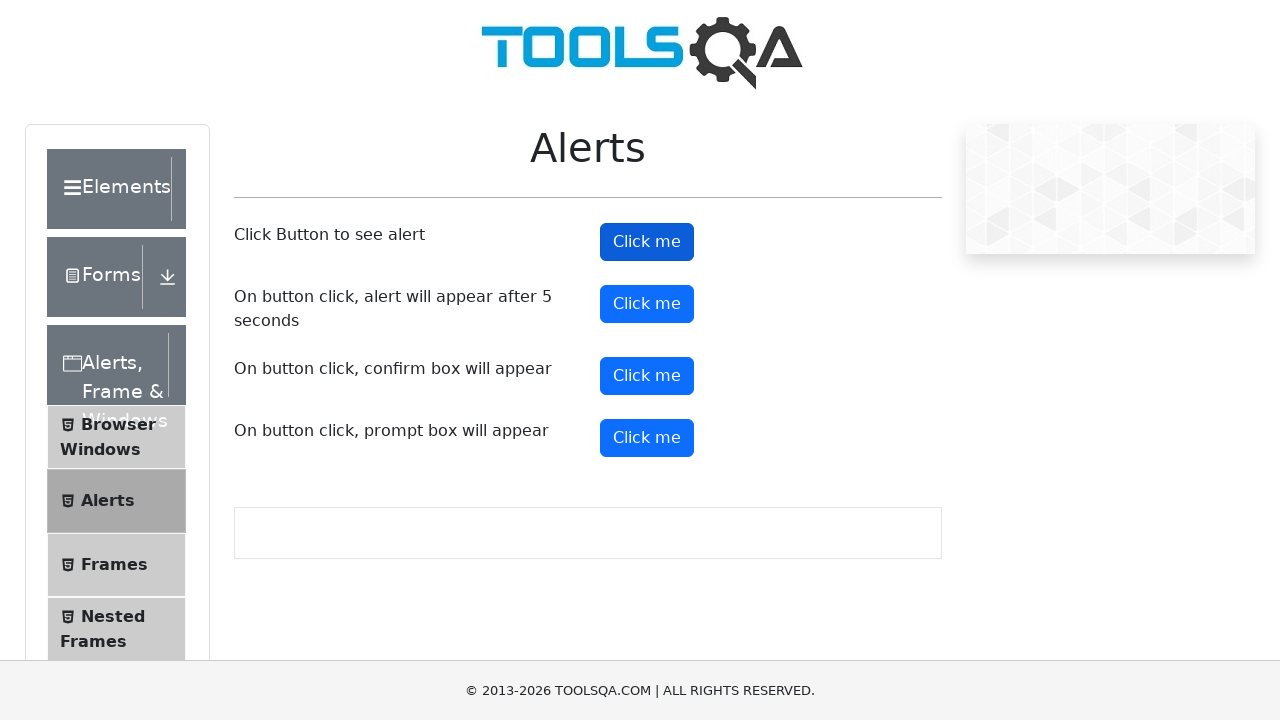